Tests an e-commerce cart functionality by adding specific items to cart, proceeding to checkout, and applying a promo code

Starting URL: https://rahulshettyacademy.com/seleniumPractise/#/

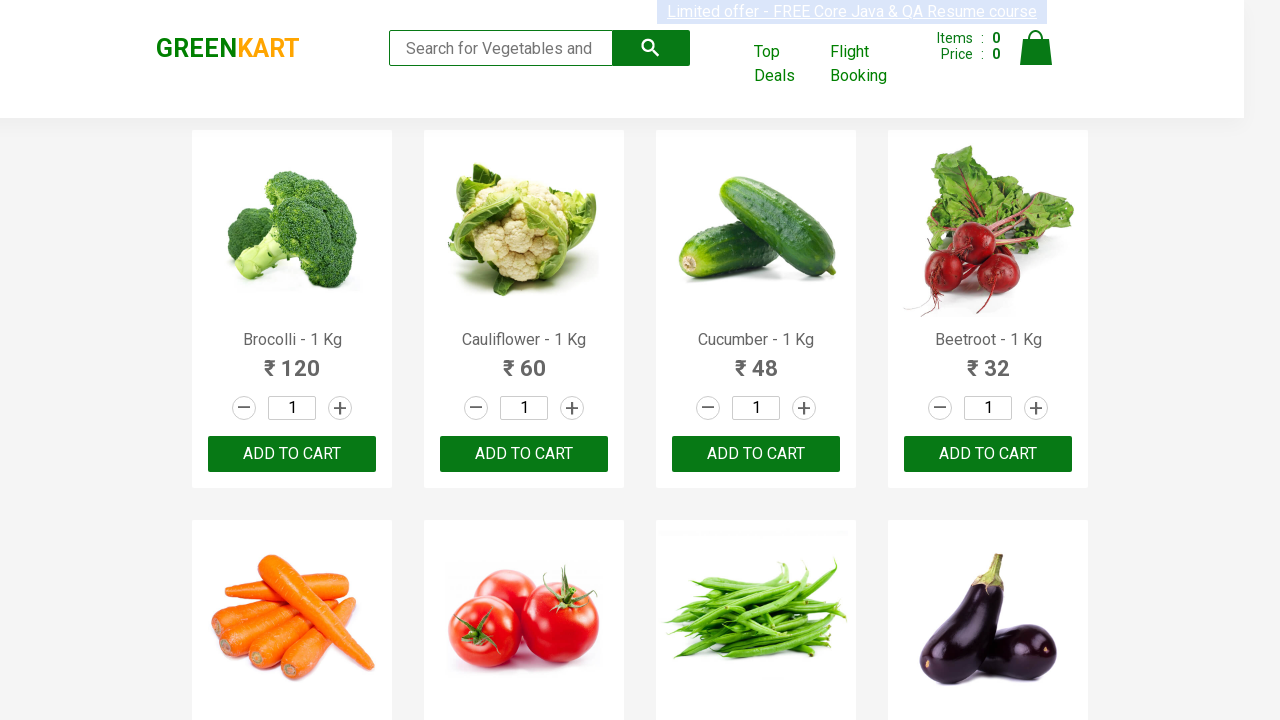

Waited for product names to load on the page
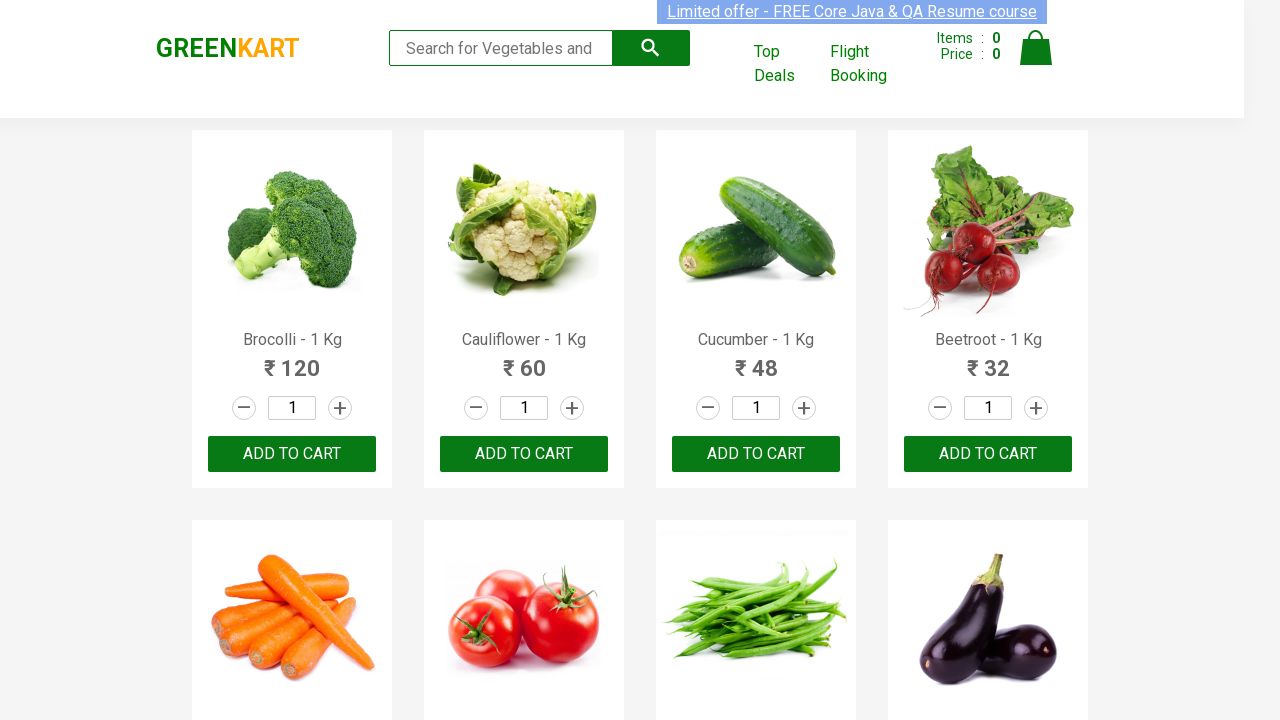

Retrieved all product names from the page
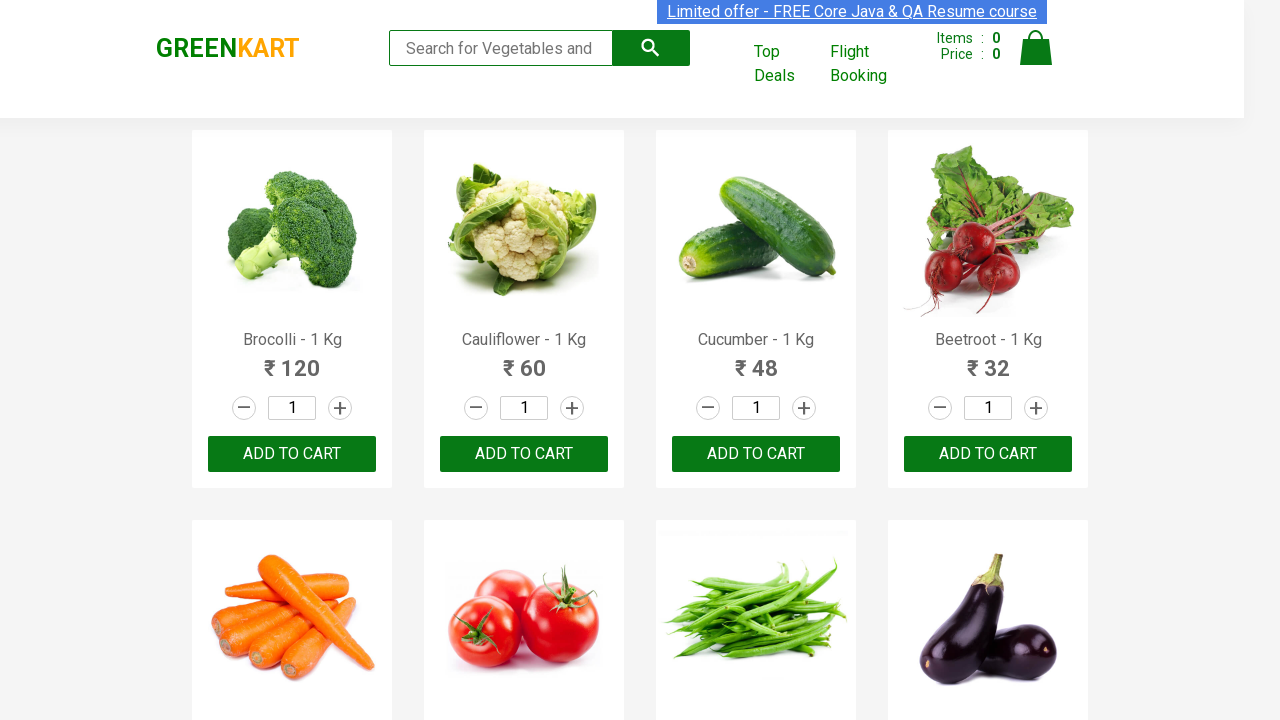

Added 'Brocolli' to cart at (292, 454) on div.product-action button >> nth=0
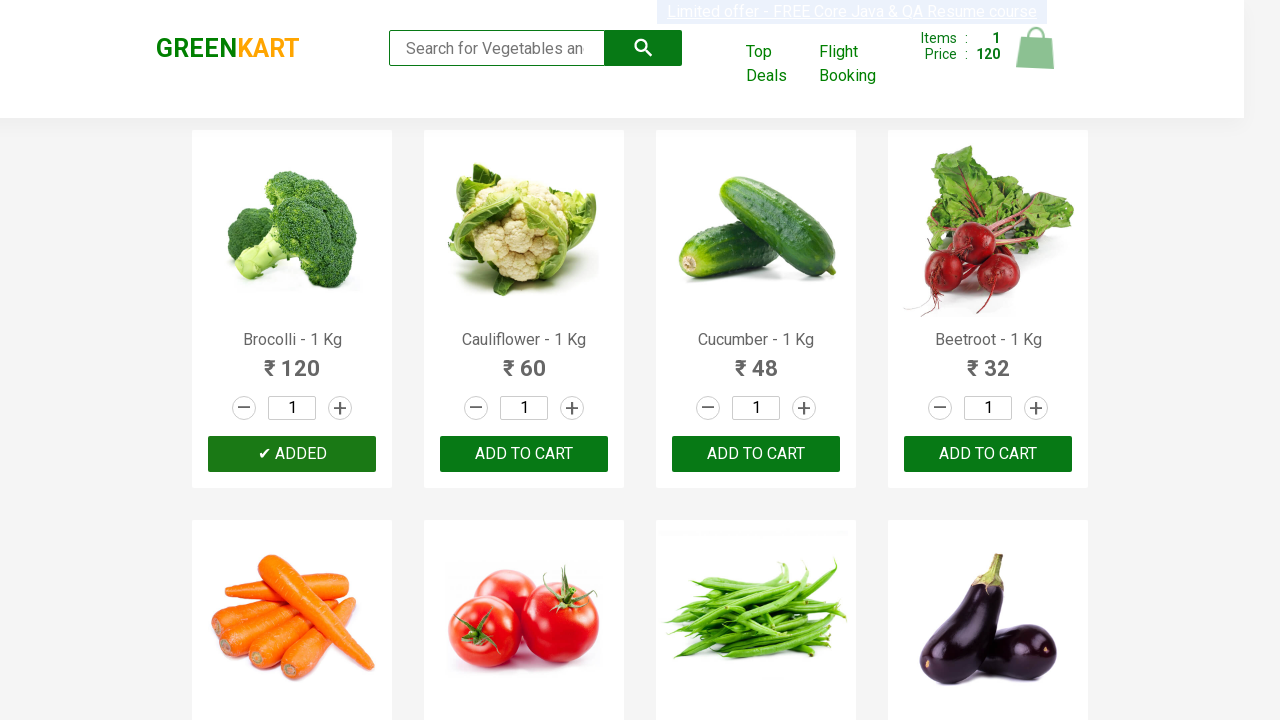

Added 'Cucumber' to cart at (756, 454) on div.product-action button >> nth=2
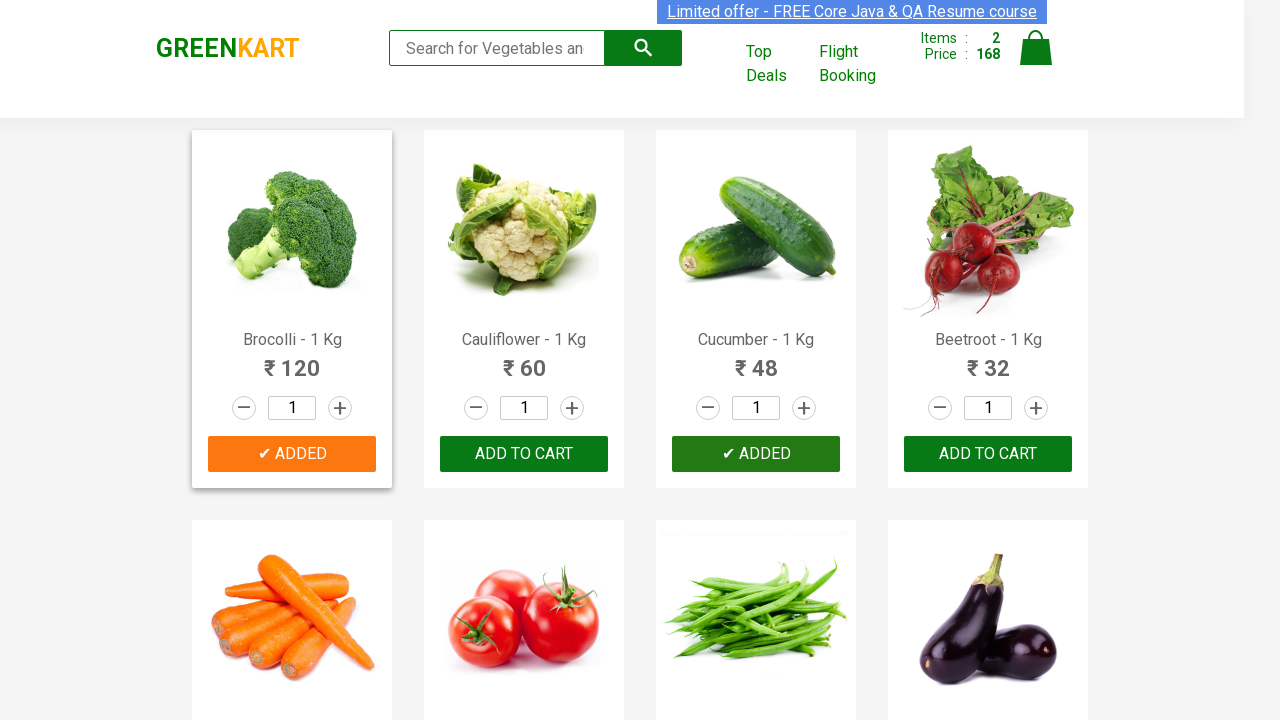

Added 'Banana' to cart at (988, 360) on div.product-action button >> nth=15
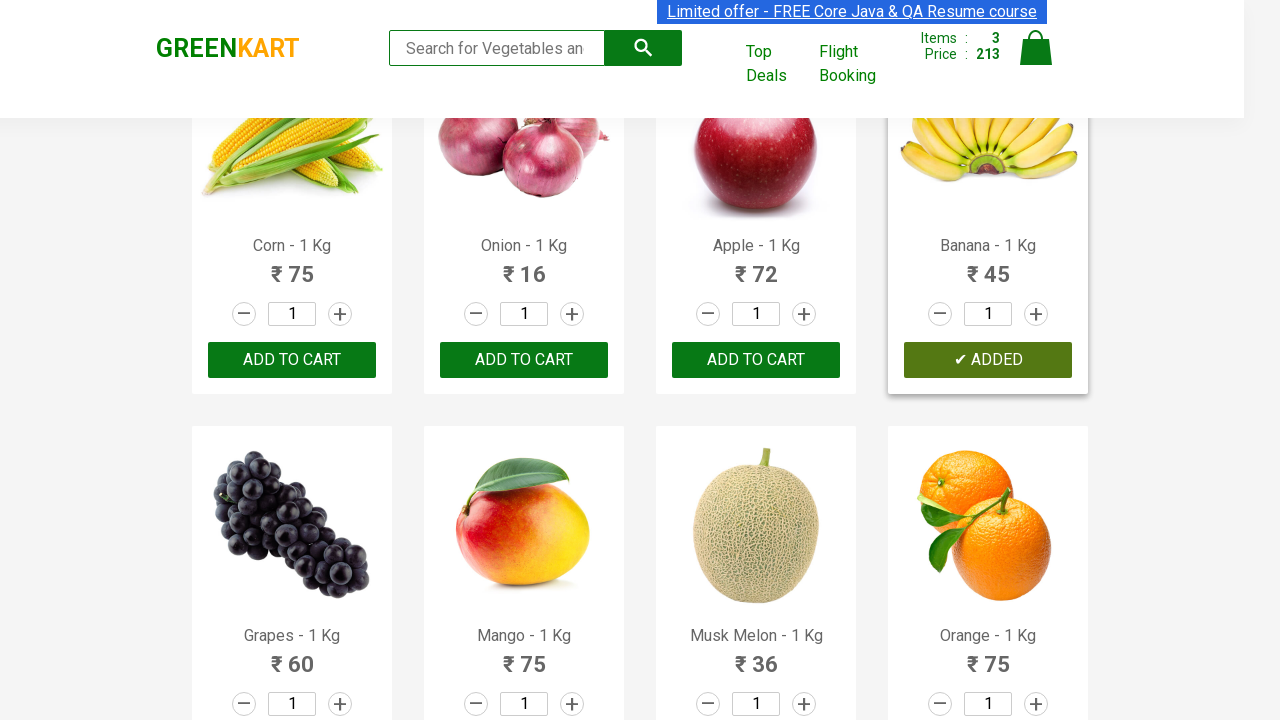

Clicked on cart icon to view cart at (1036, 48) on img[alt='Cart']
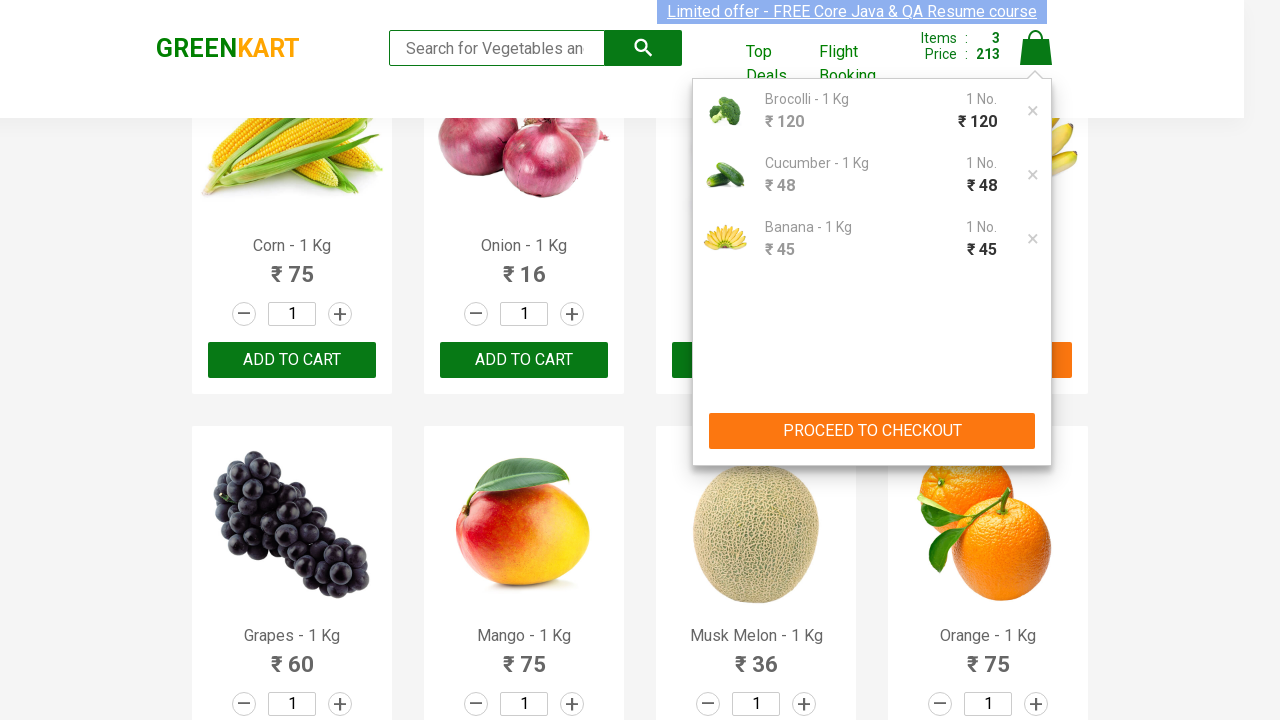

Clicked 'PROCEED TO CHECKOUT' button at (872, 431) on xpath=//button[text()='PROCEED TO CHECKOUT']
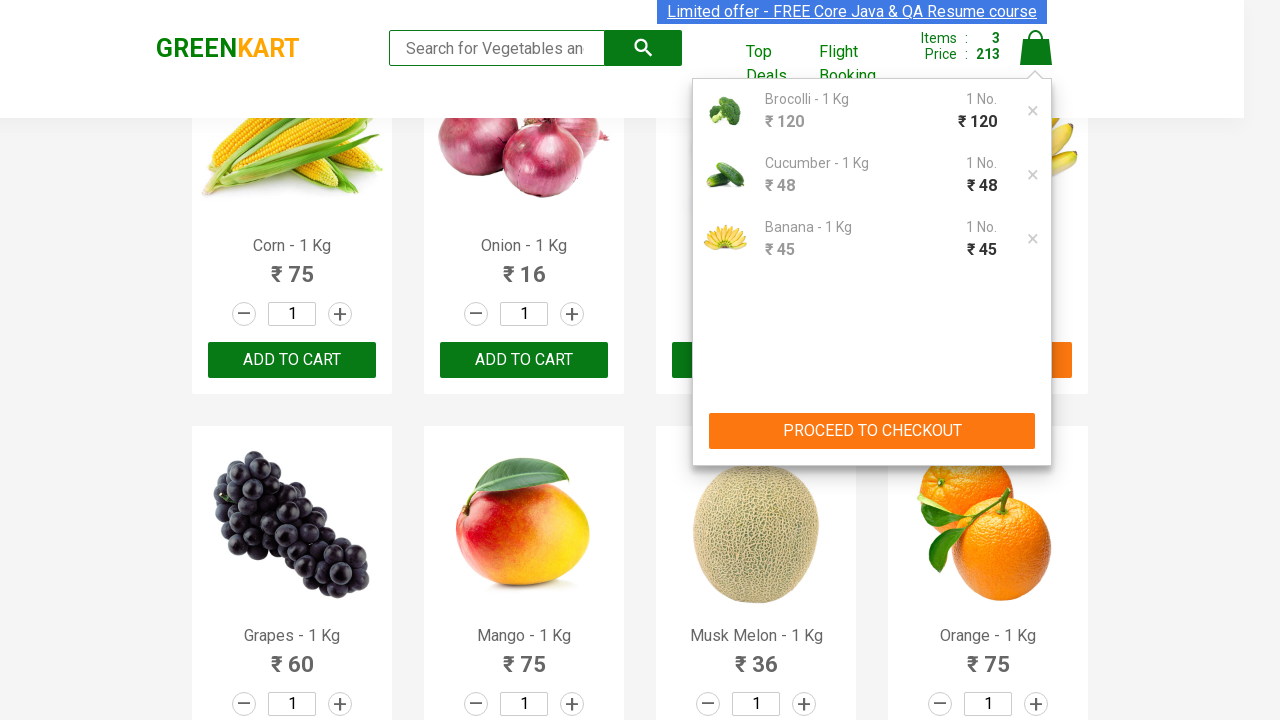

Promo code input field became visible
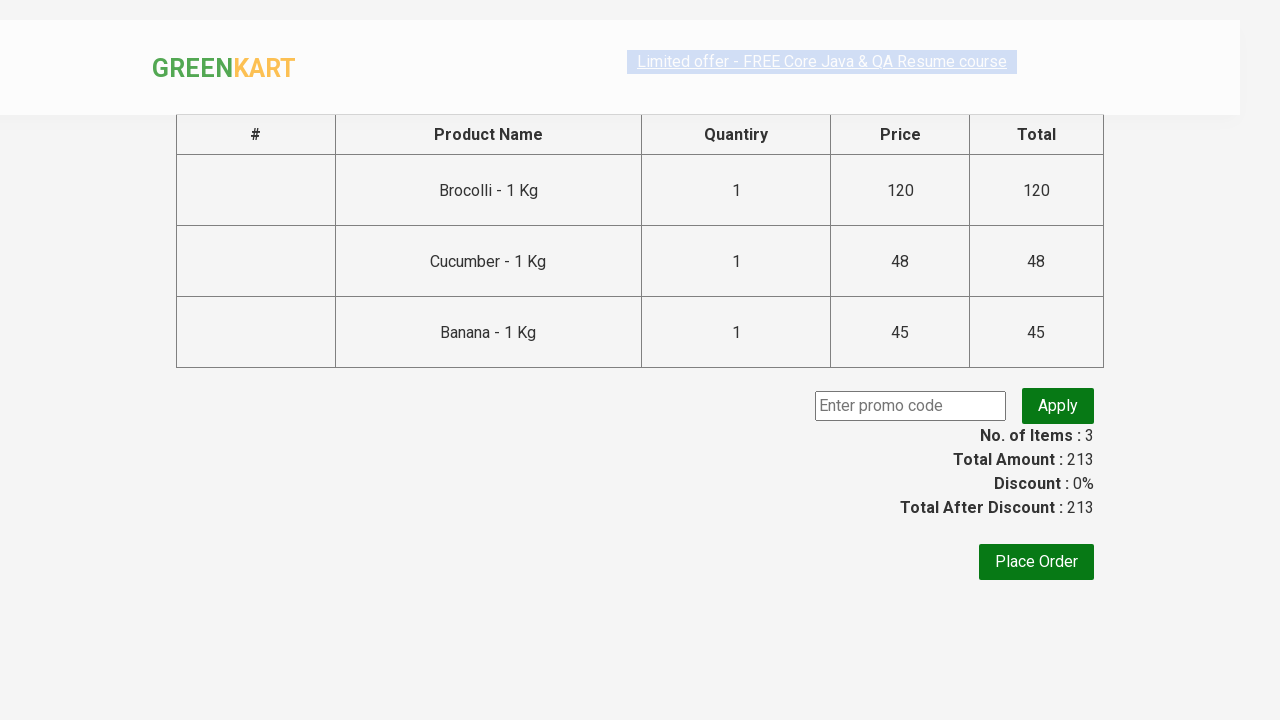

Entered promo code 'rahulshettyacademy' on input.promoCode
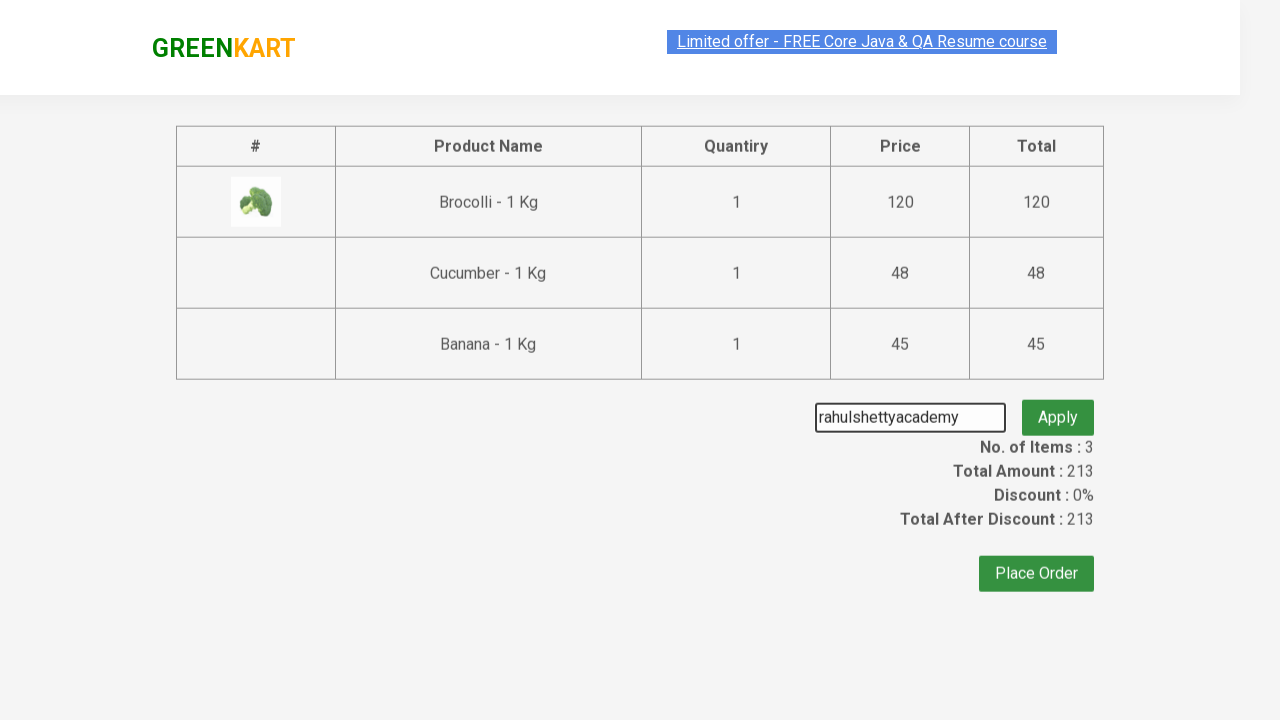

Clicked apply promo button at (1058, 406) on button.promoBtn
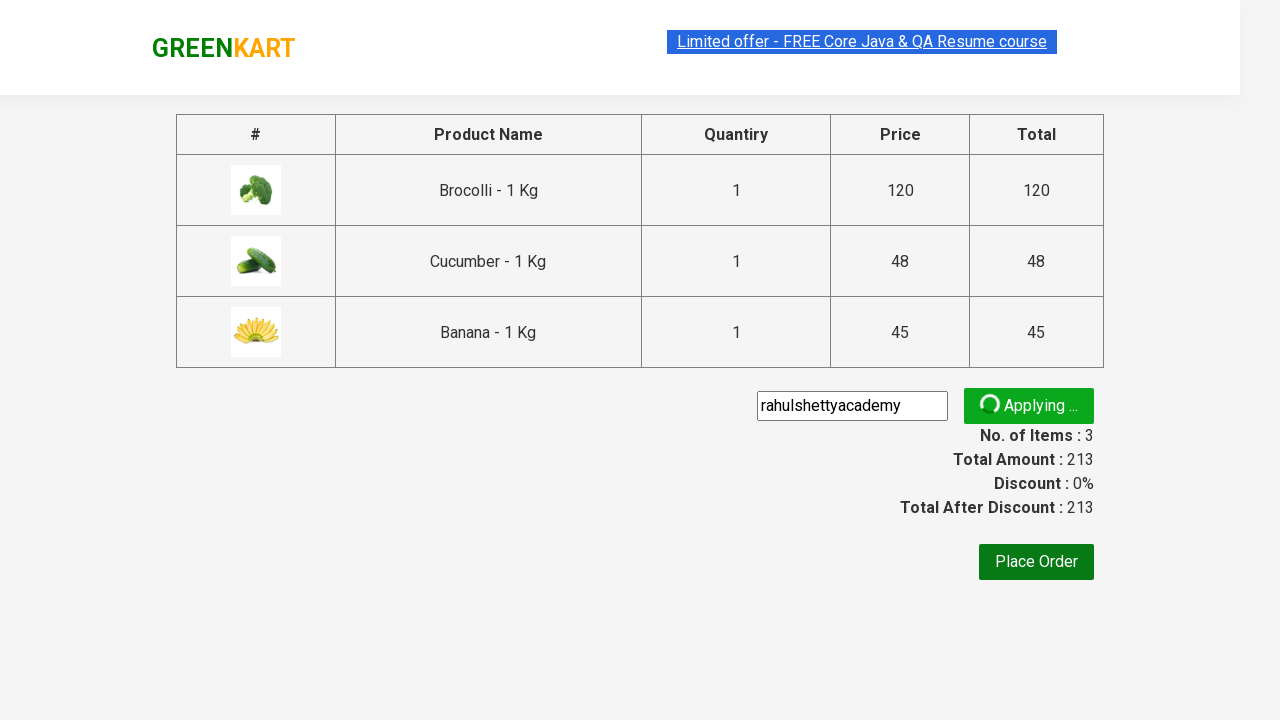

Promo code application confirmation message appeared
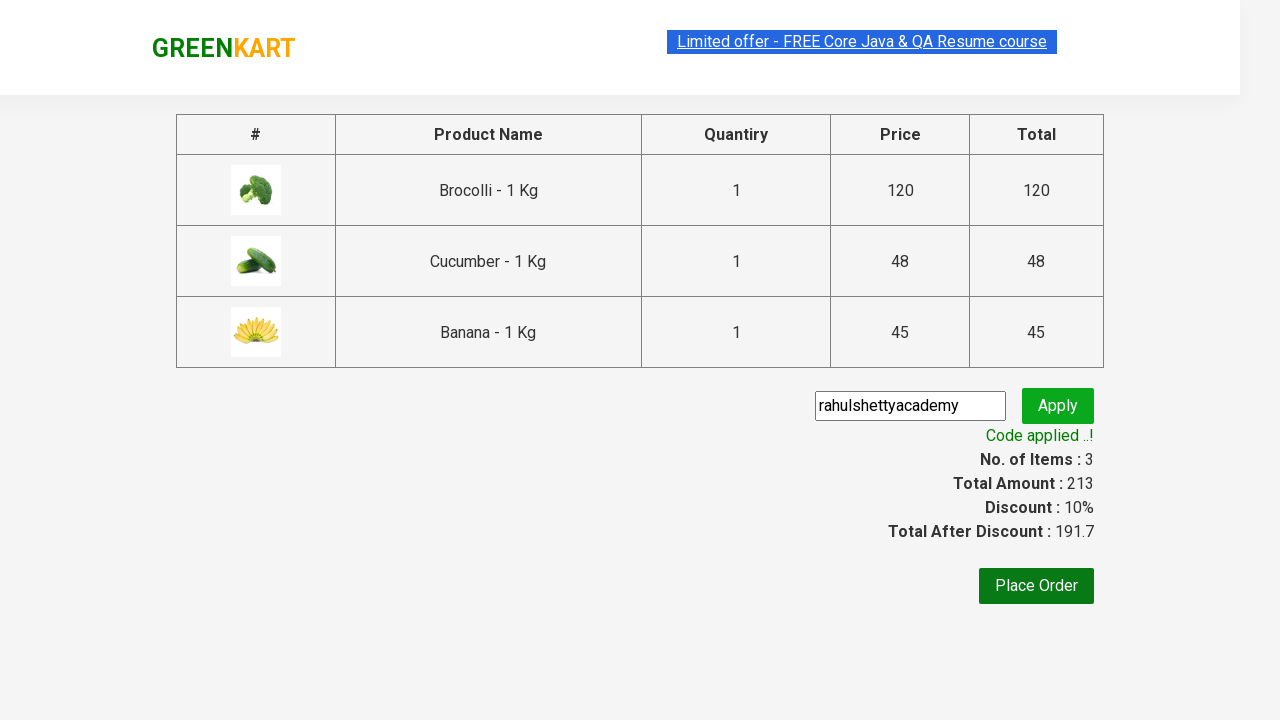

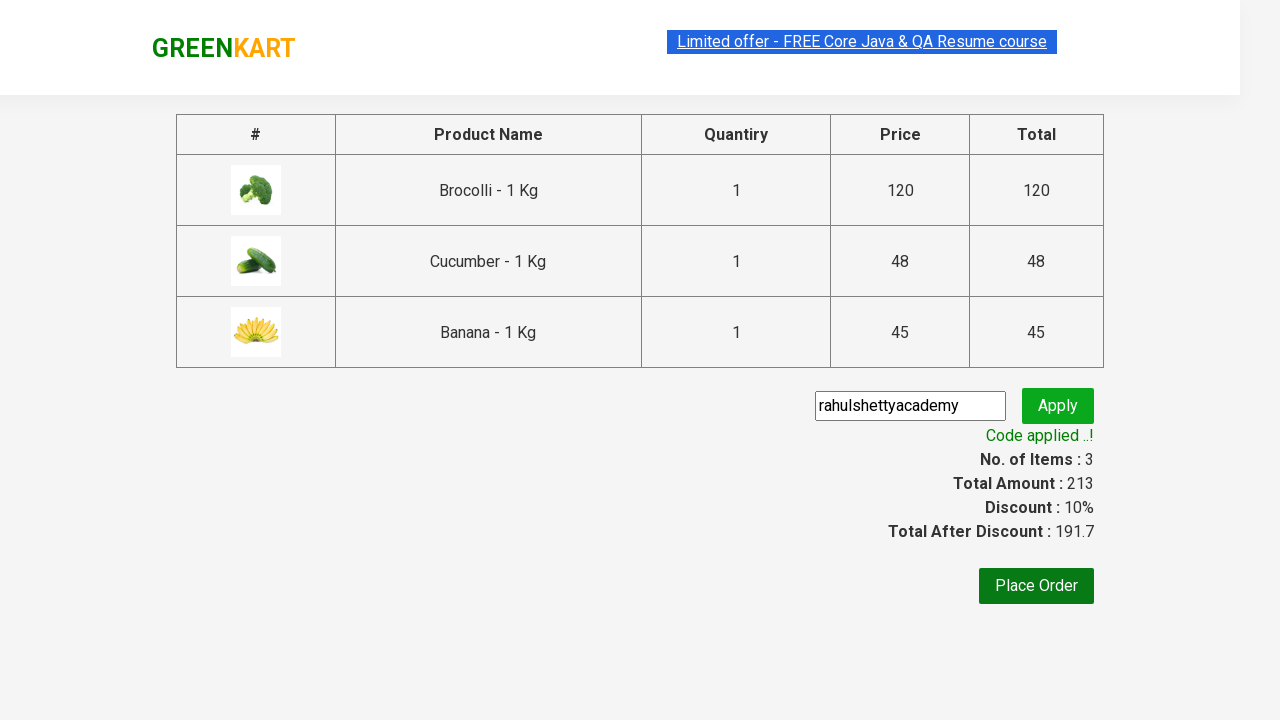